Fills out a registration form with randomly generated user information including name, email, gender selection, and phone number

Starting URL: https://demoqa.com/automation-practice-form

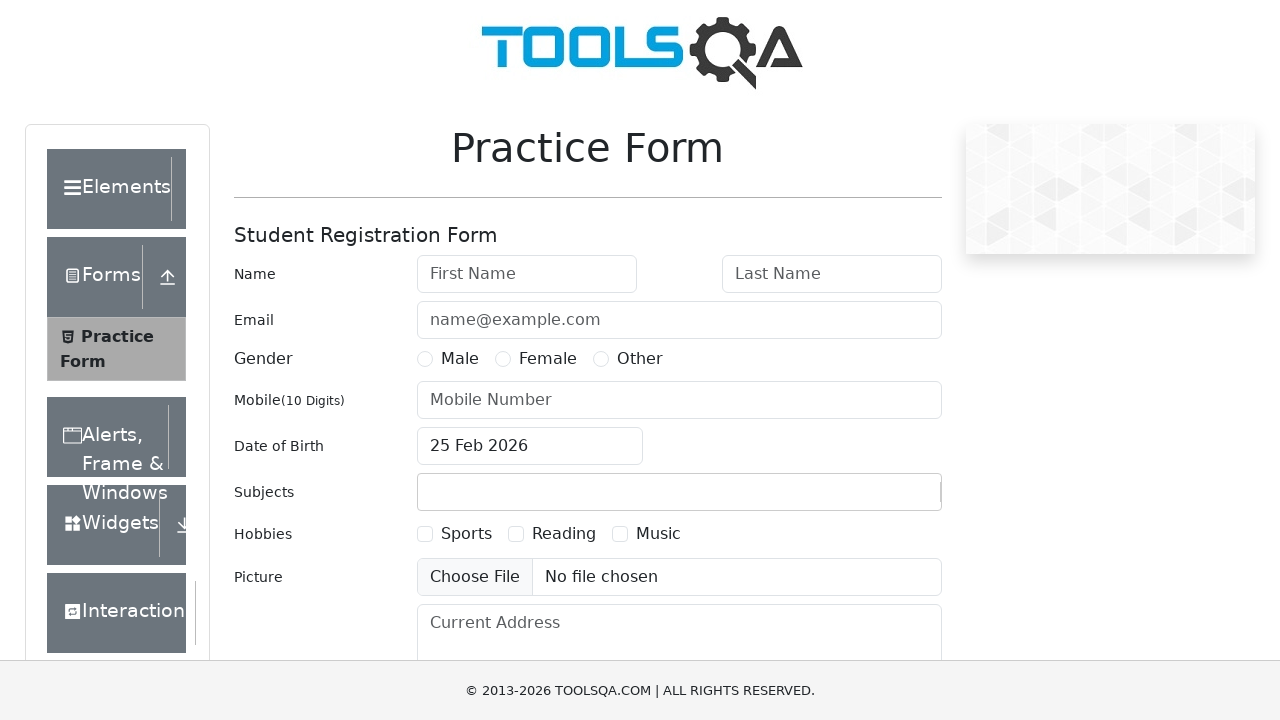

Filled first name field with 'John833' on #firstName
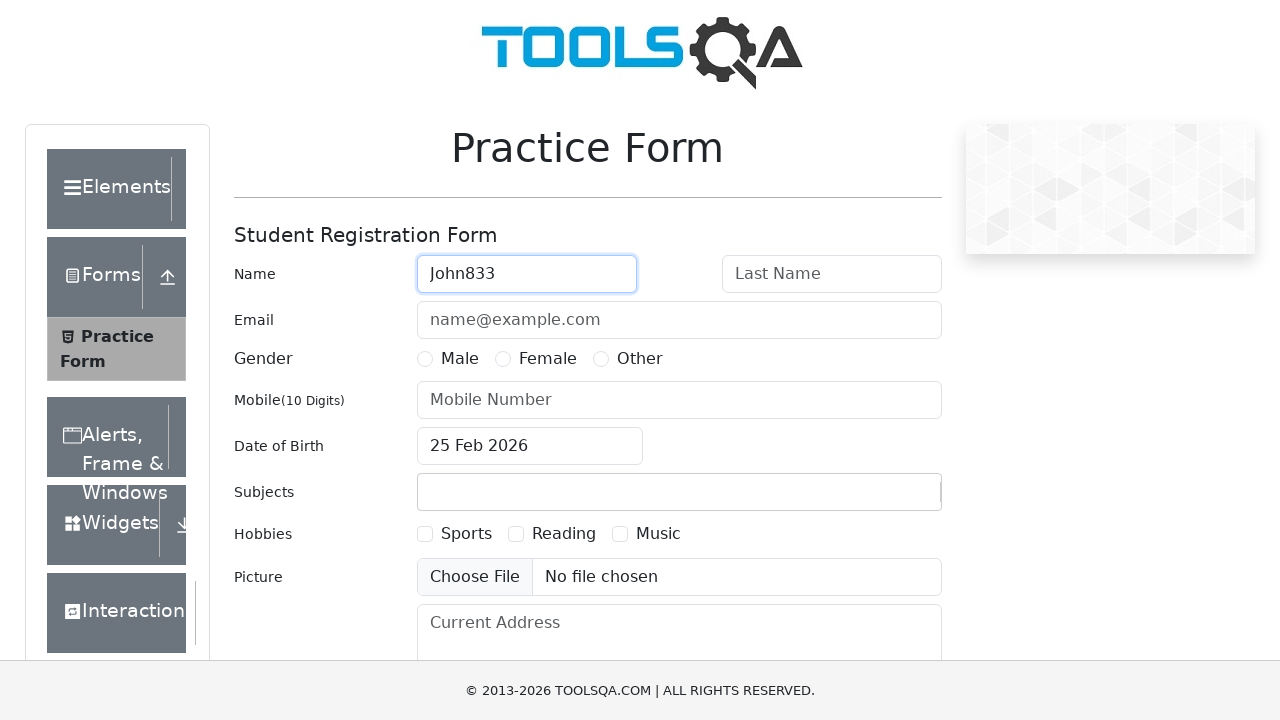

Filled last name field with 'Smith324' on #lastName
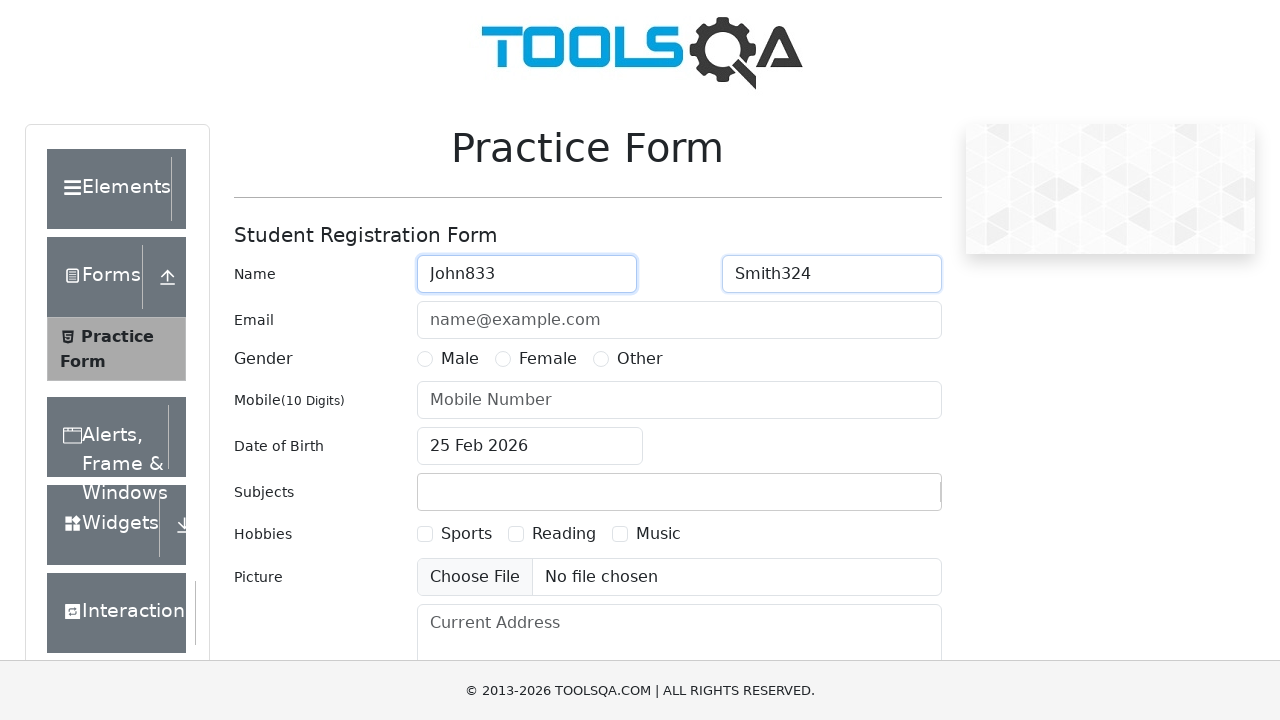

Filled email field with 'test7390@example.com' on #userEmail
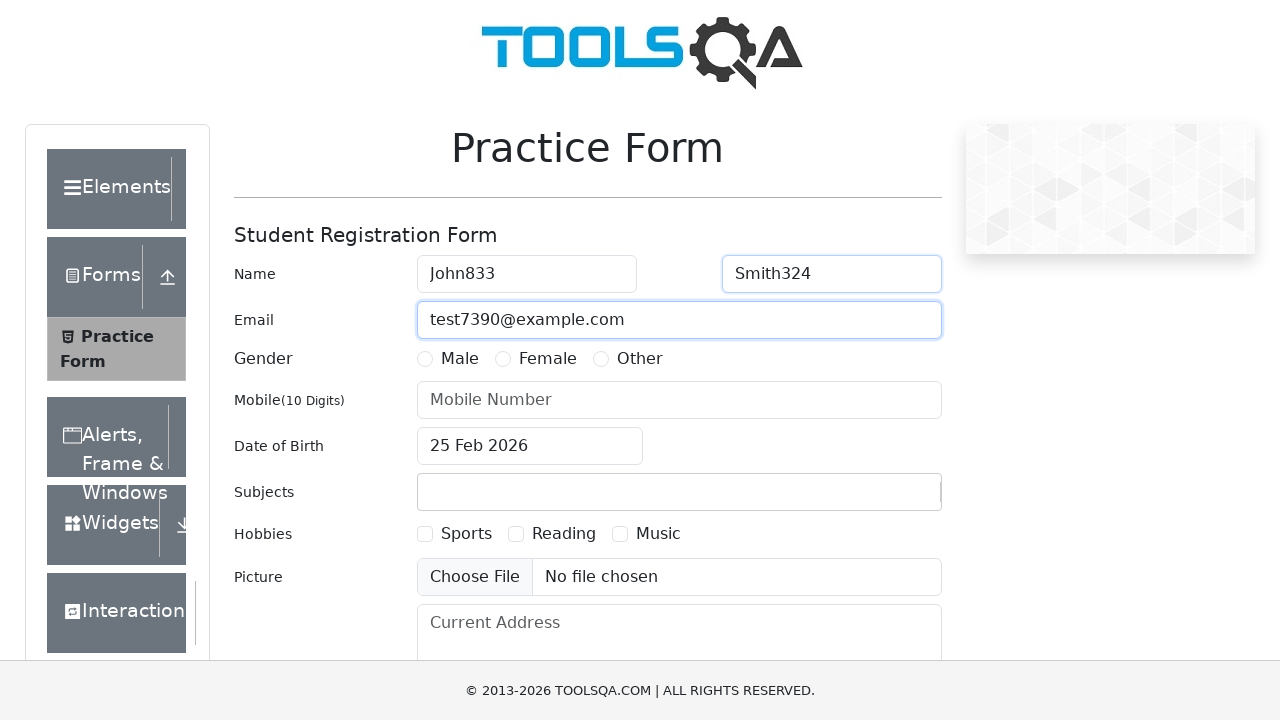

Selected Male gender option at (460, 359) on xpath=//label[contains(text(),'Male')]
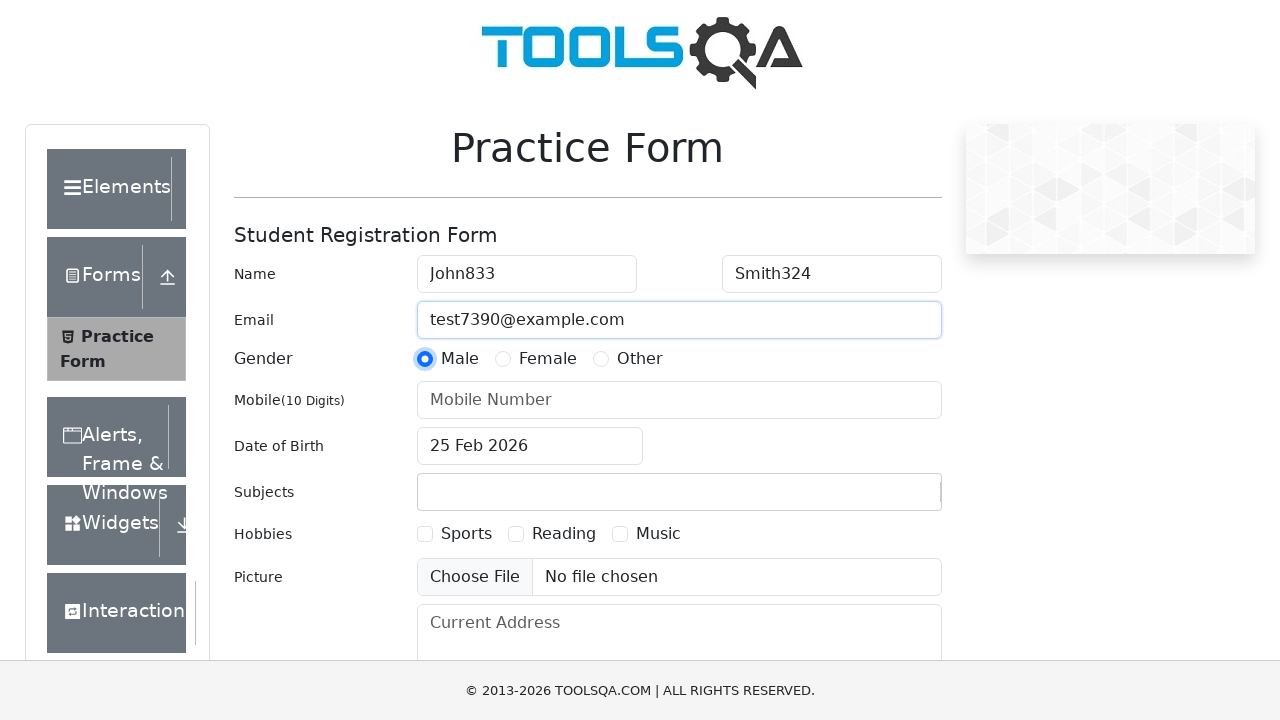

Filled phone number field with '5555530394' on #userNumber
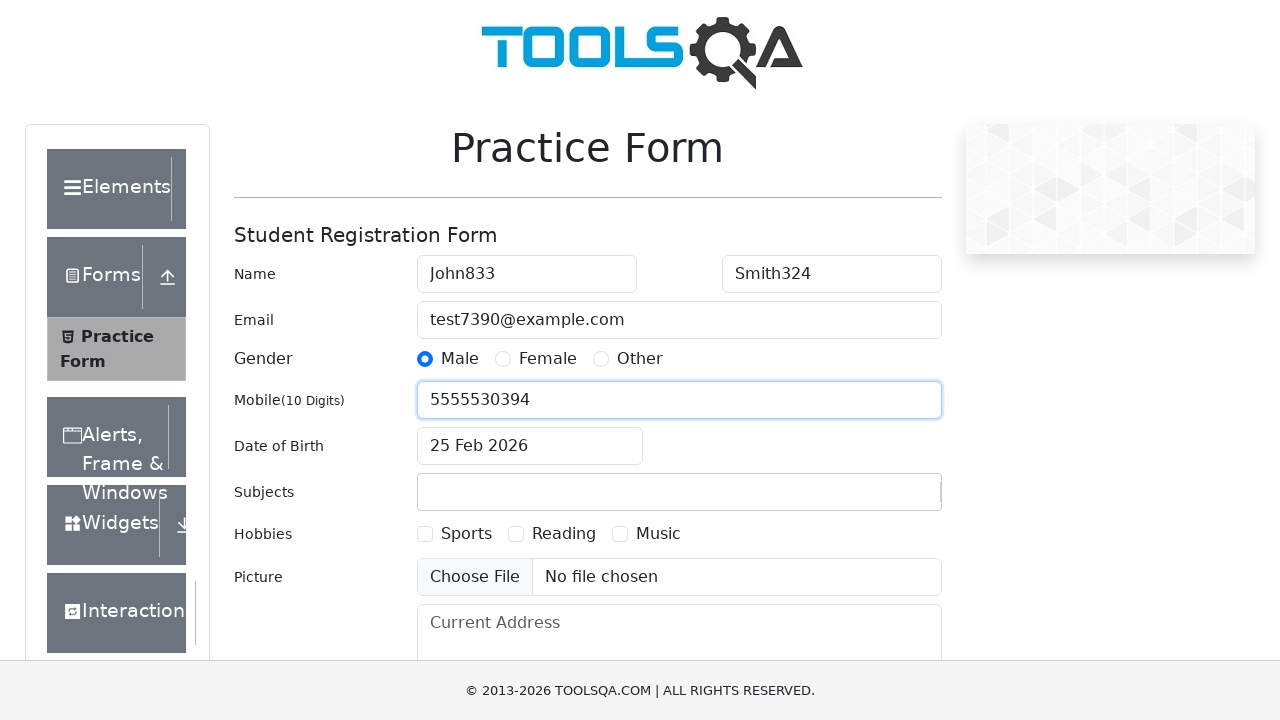

Retrieved date of birth field value: '25 Feb 2026'
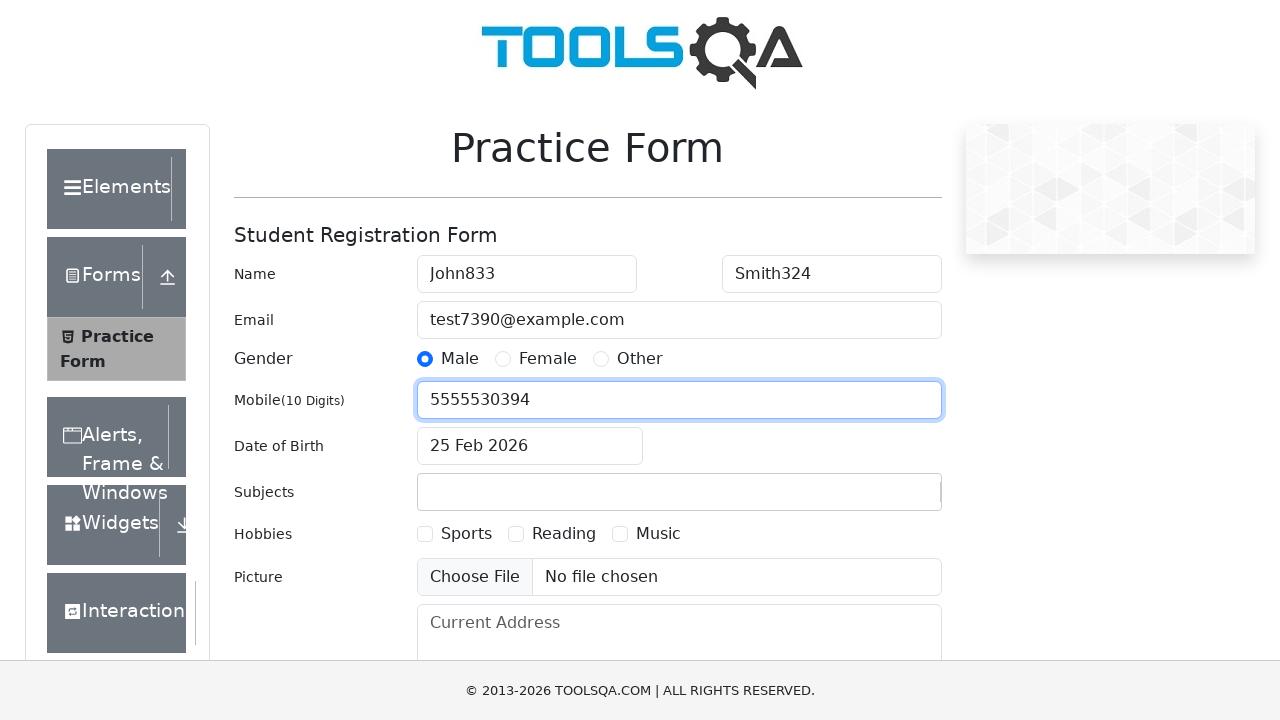

Verified date of birth matches current date '25 Feb 2026'
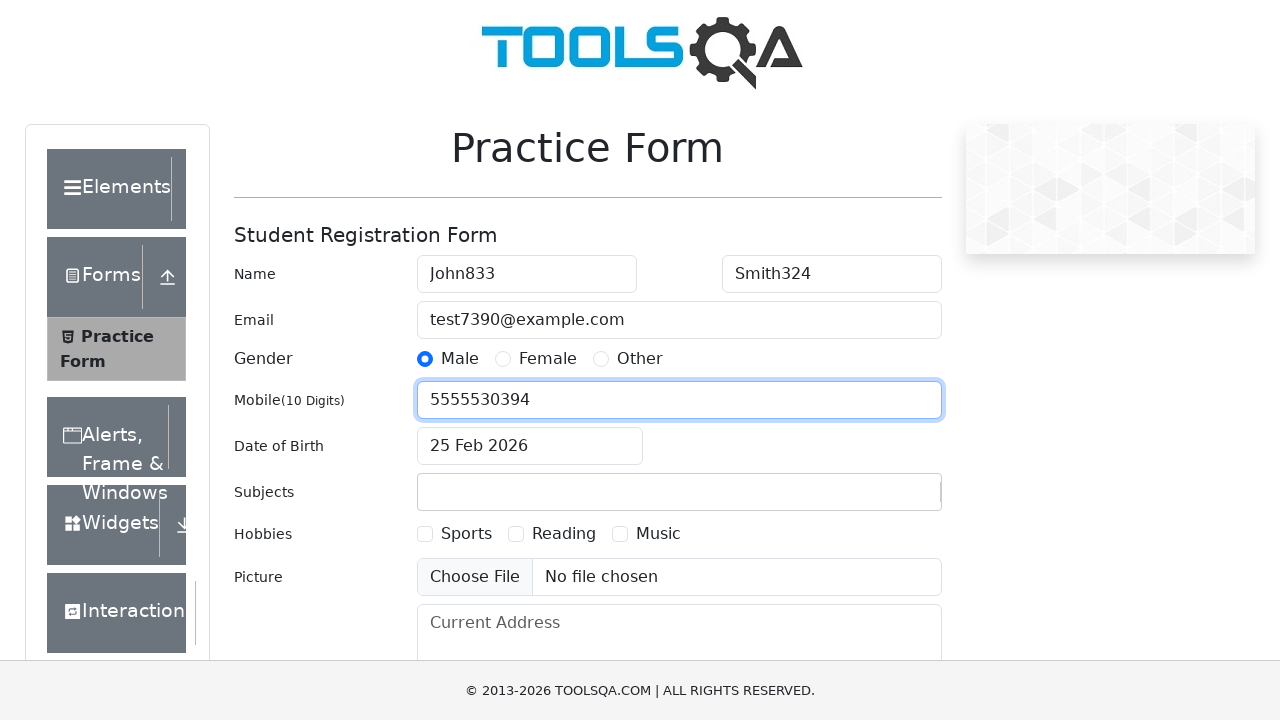

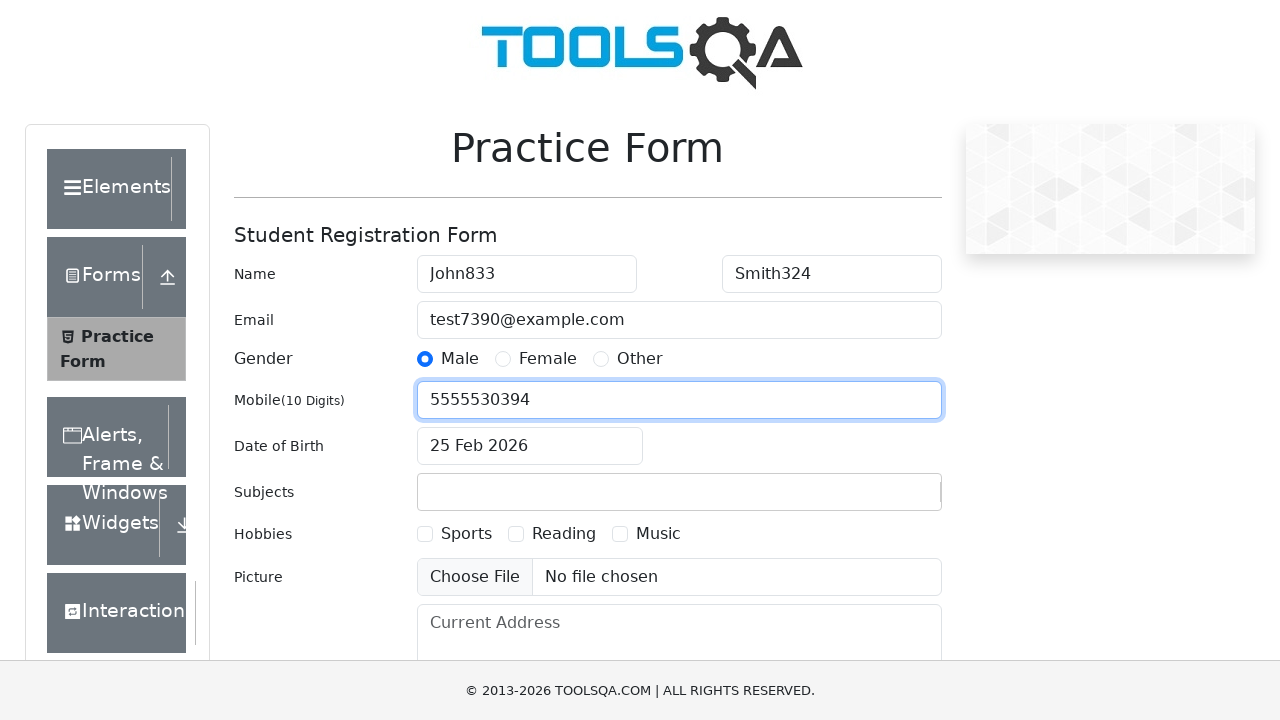